Tests hover functionality by hovering over an avatar image and verifying that additional user information (figcaption) becomes visible after the hover action.

Starting URL: http://the-internet.herokuapp.com/hovers

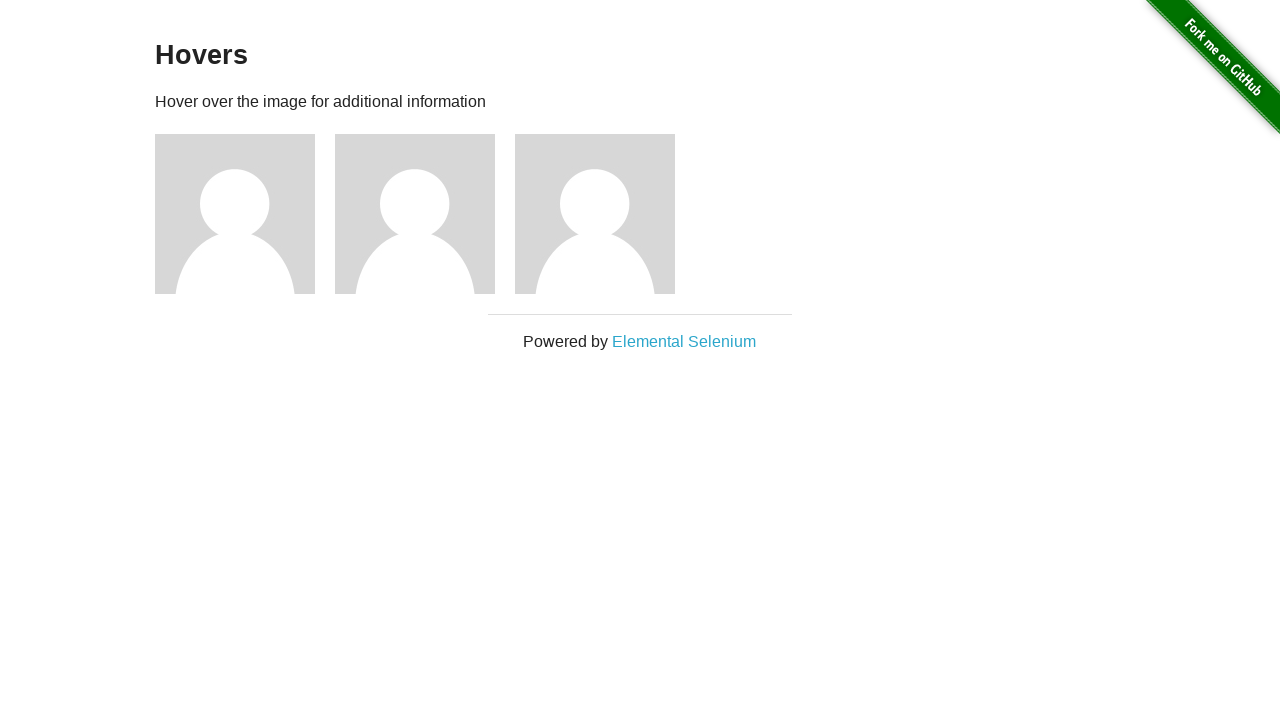

Navigated to hovers test page
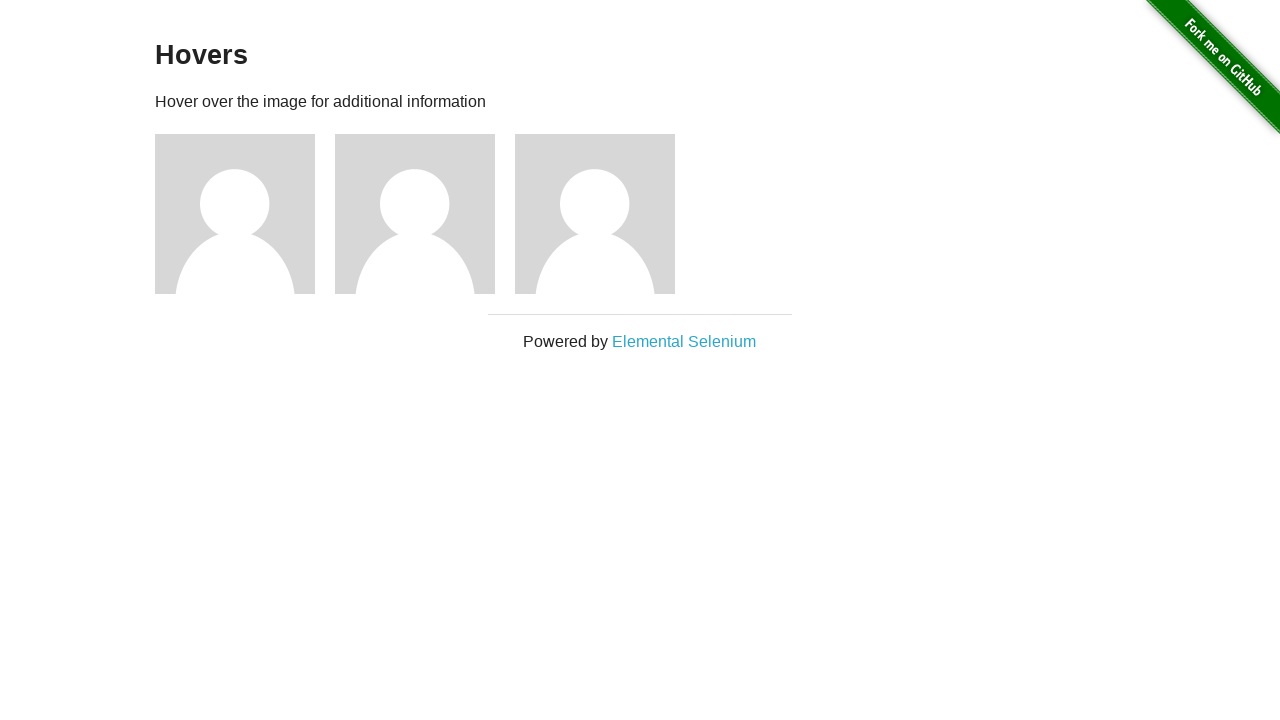

Hovered over the first avatar image at (245, 214) on .figure >> nth=0
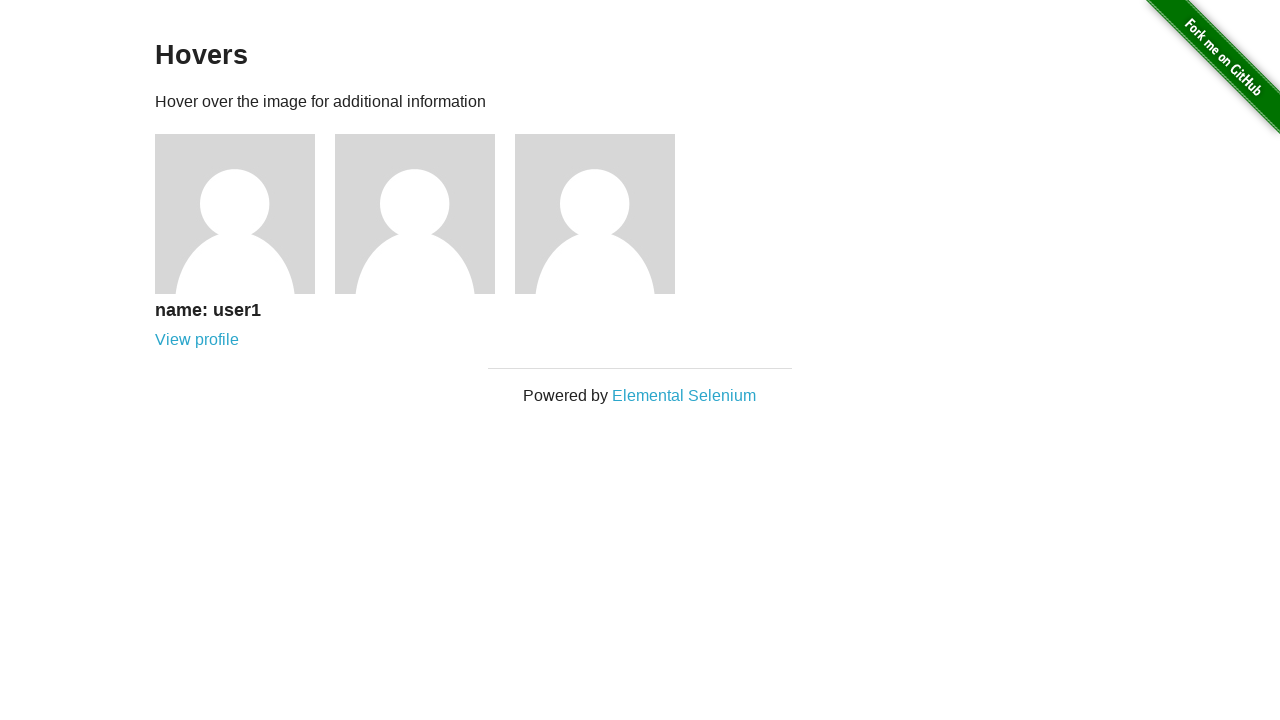

User information (figcaption) became visible after hover
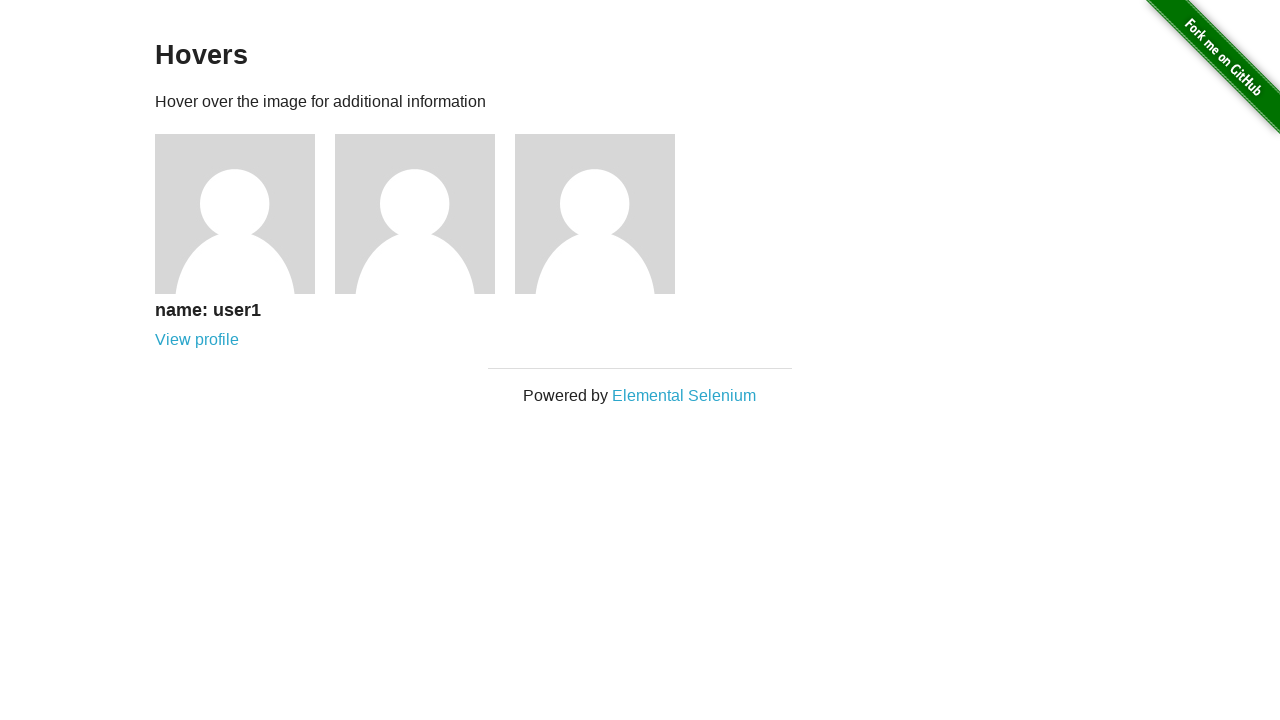

Verified that figcaption is visible
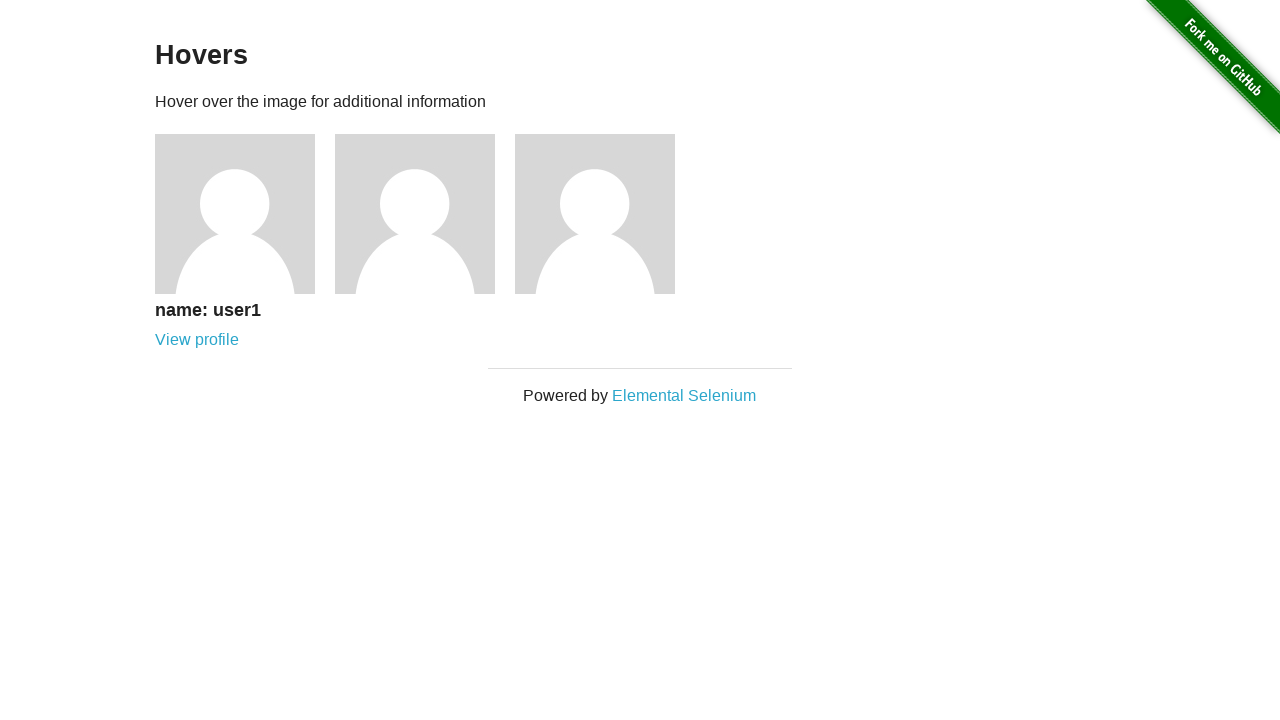

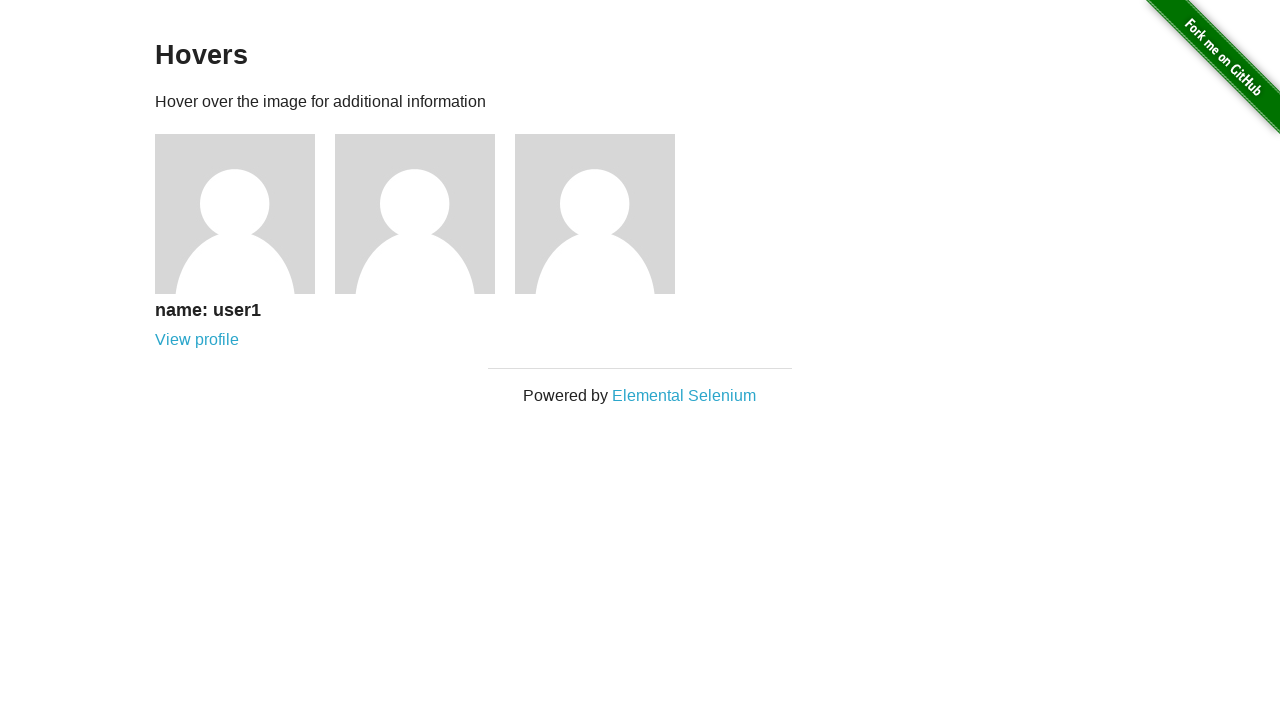